Navigates to DemoStack website and verifies the page title

Starting URL: https://www.demostack.com/

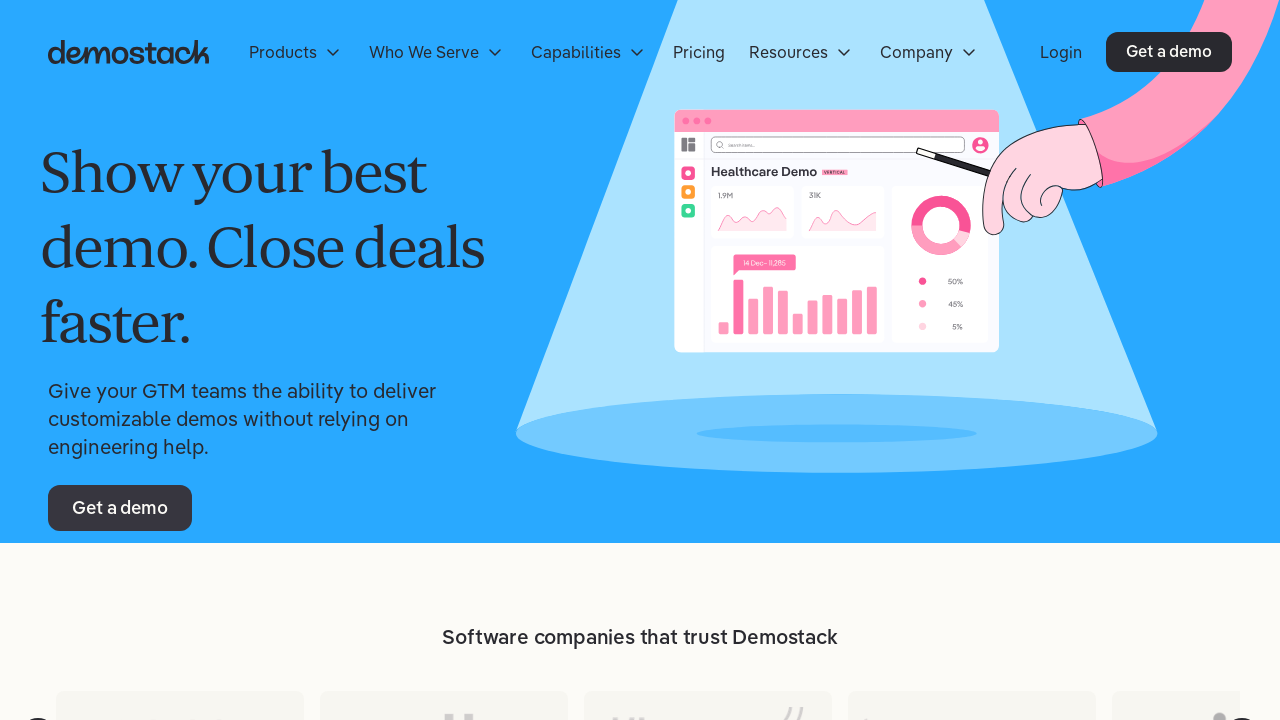

Retrieved page title from DemoStack website
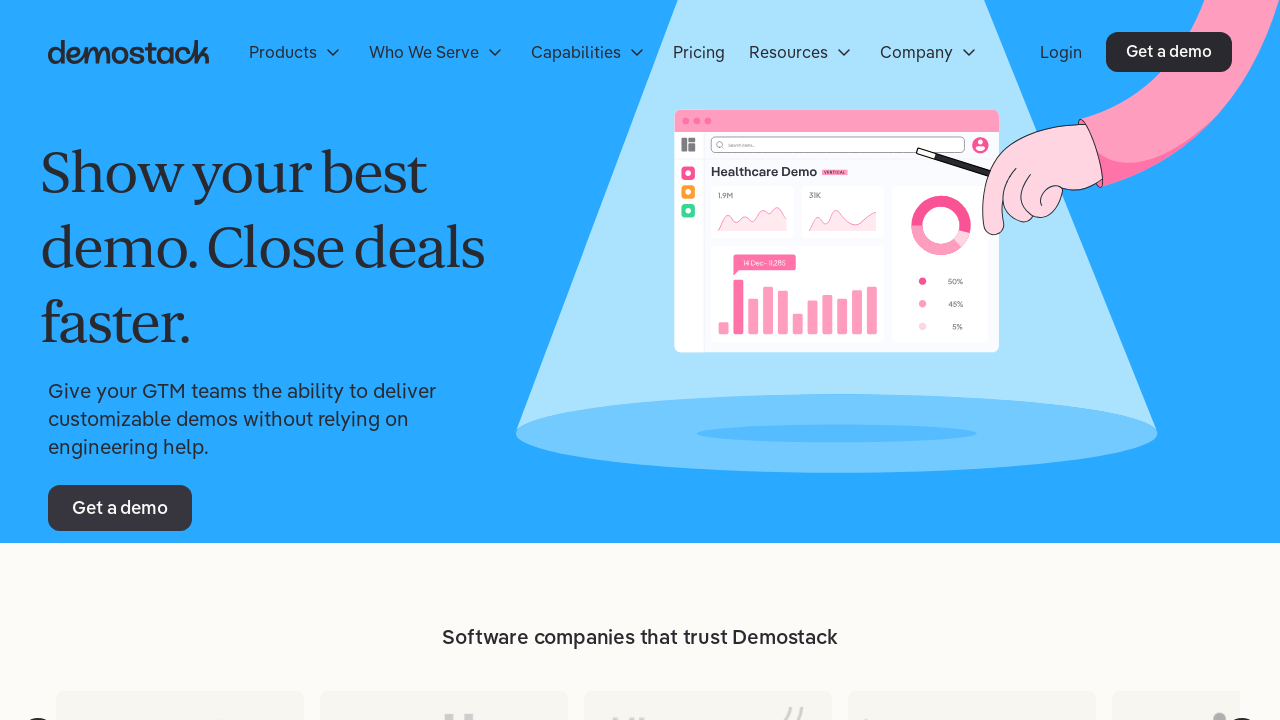

Verified page title contains 'demo'
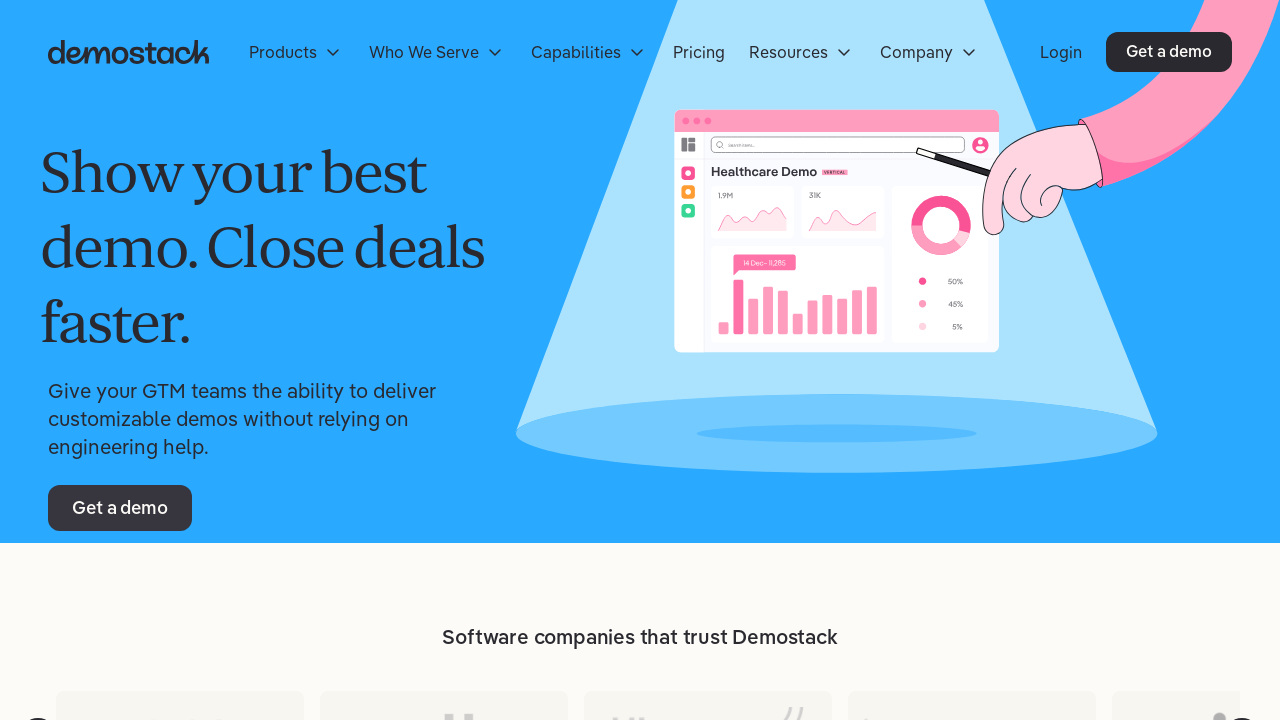

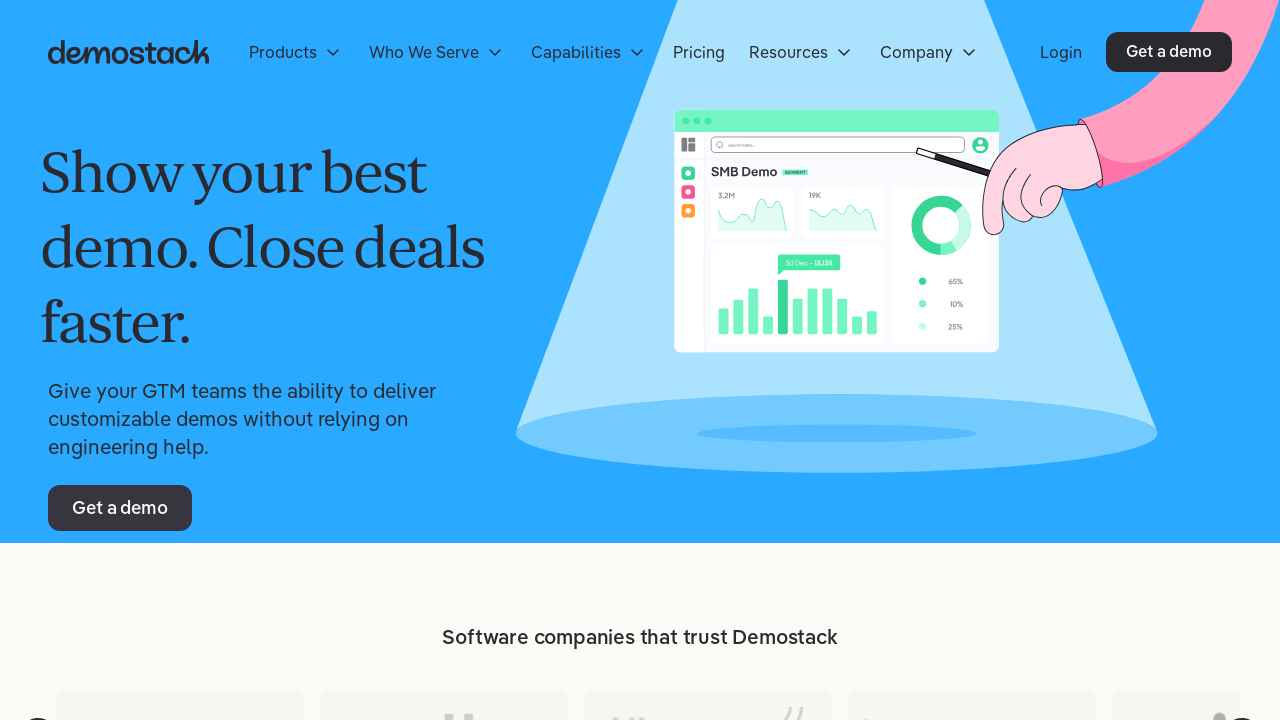